Navigates to a table page, locates a user named Frank in the table, and clicks the edit link for that user

Starting URL: https://the-internet.herokuapp.com/tables

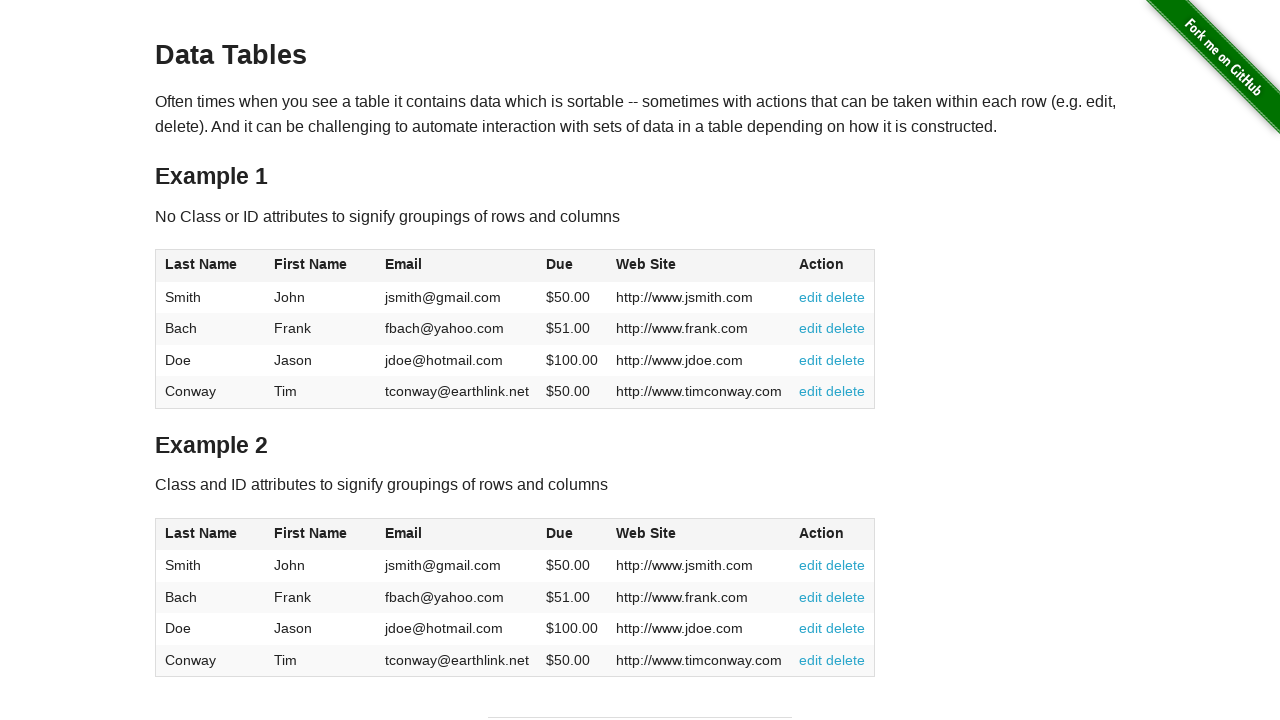

Waited for table to load with rows
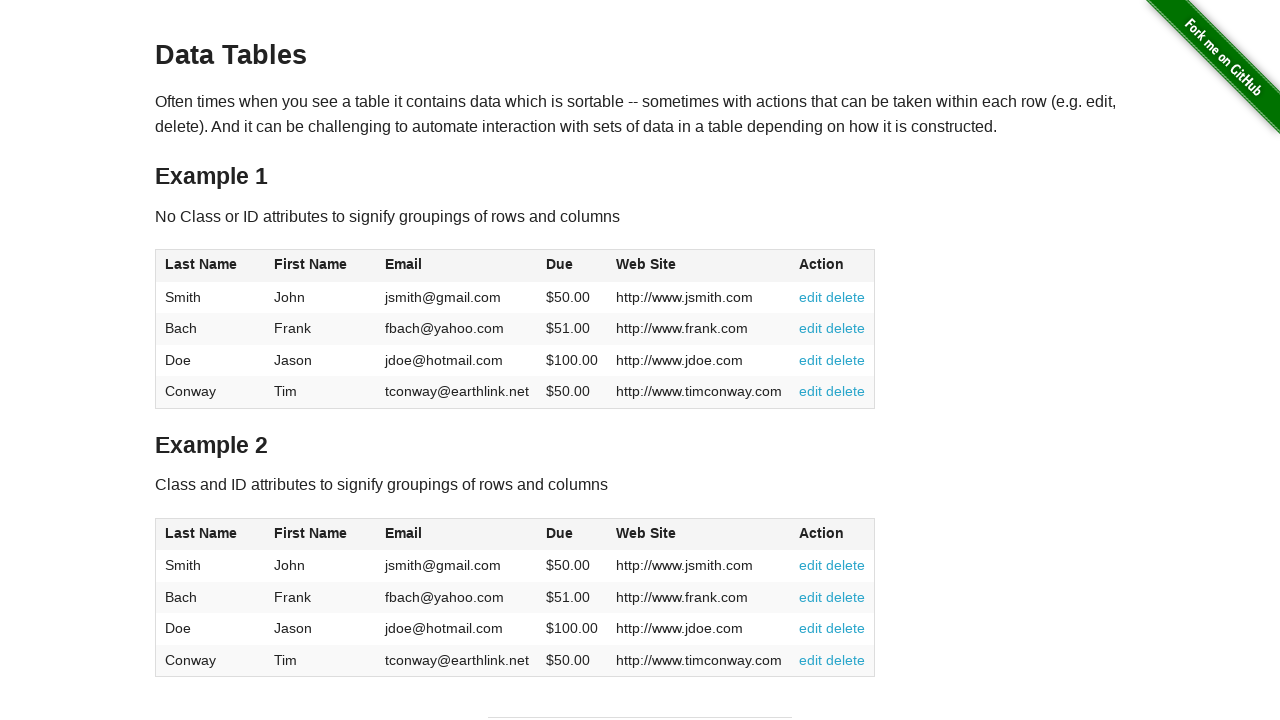

Located all table rows in the table
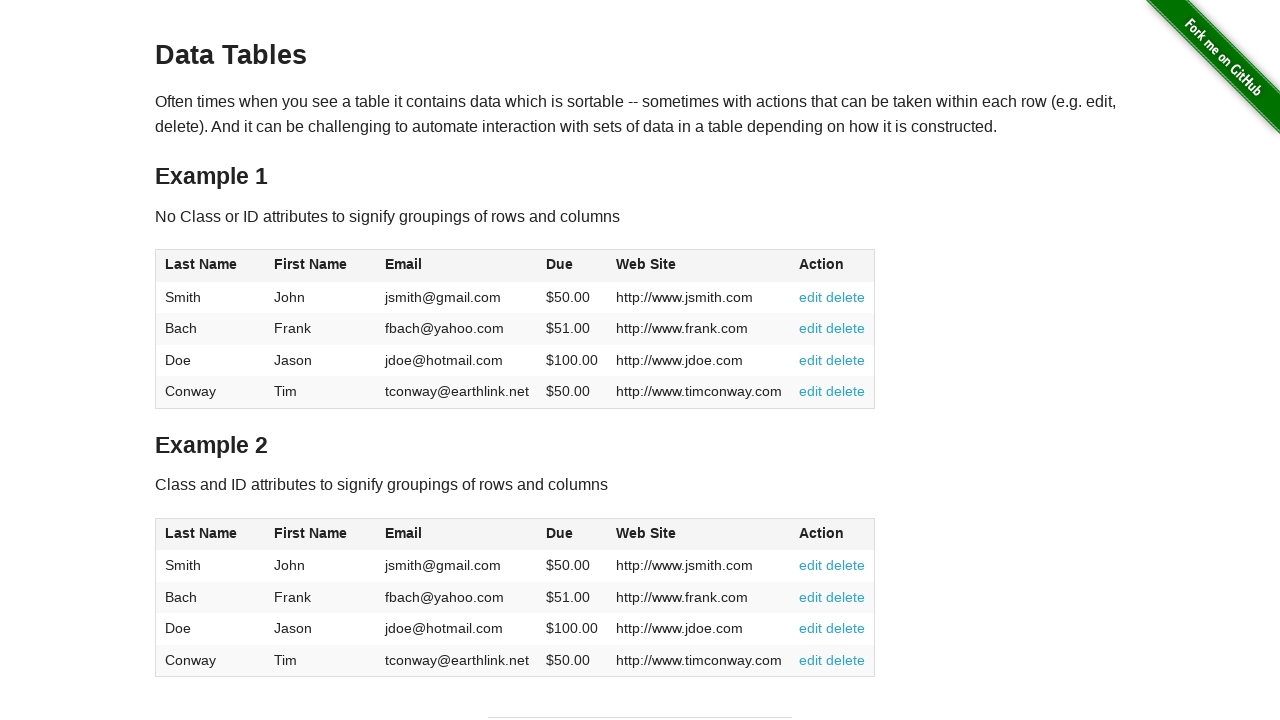

Filtered table rows to find Frank's entry
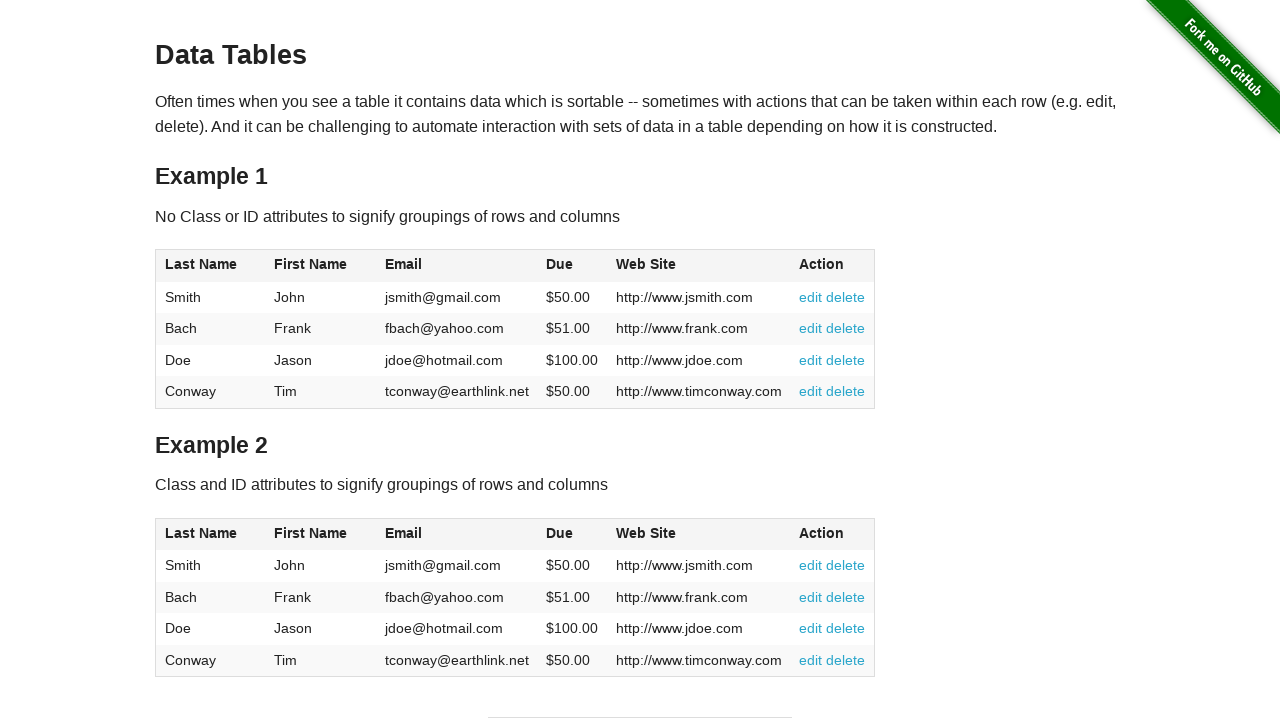

Clicked the edit link for Frank's user record at (811, 328) on table#table1 tbody tr >> internal:has-text="Frank"i >> internal:text="edit"i
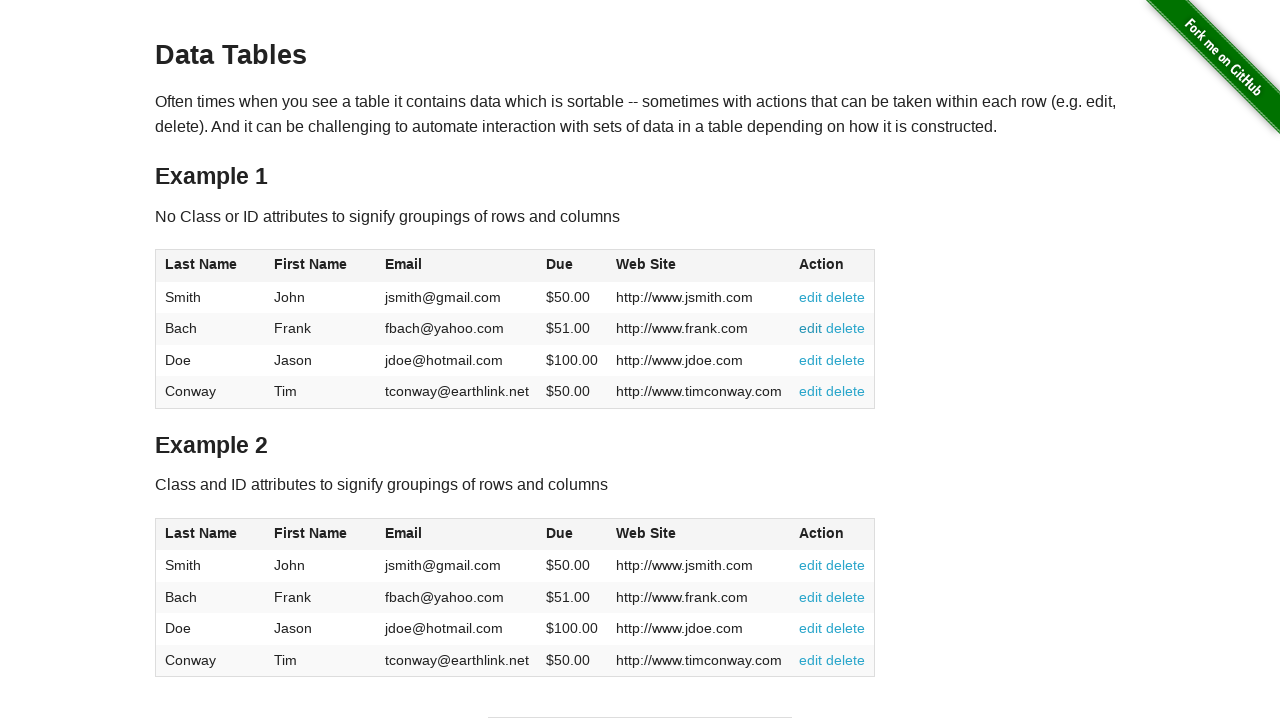

Waited for navigation to complete
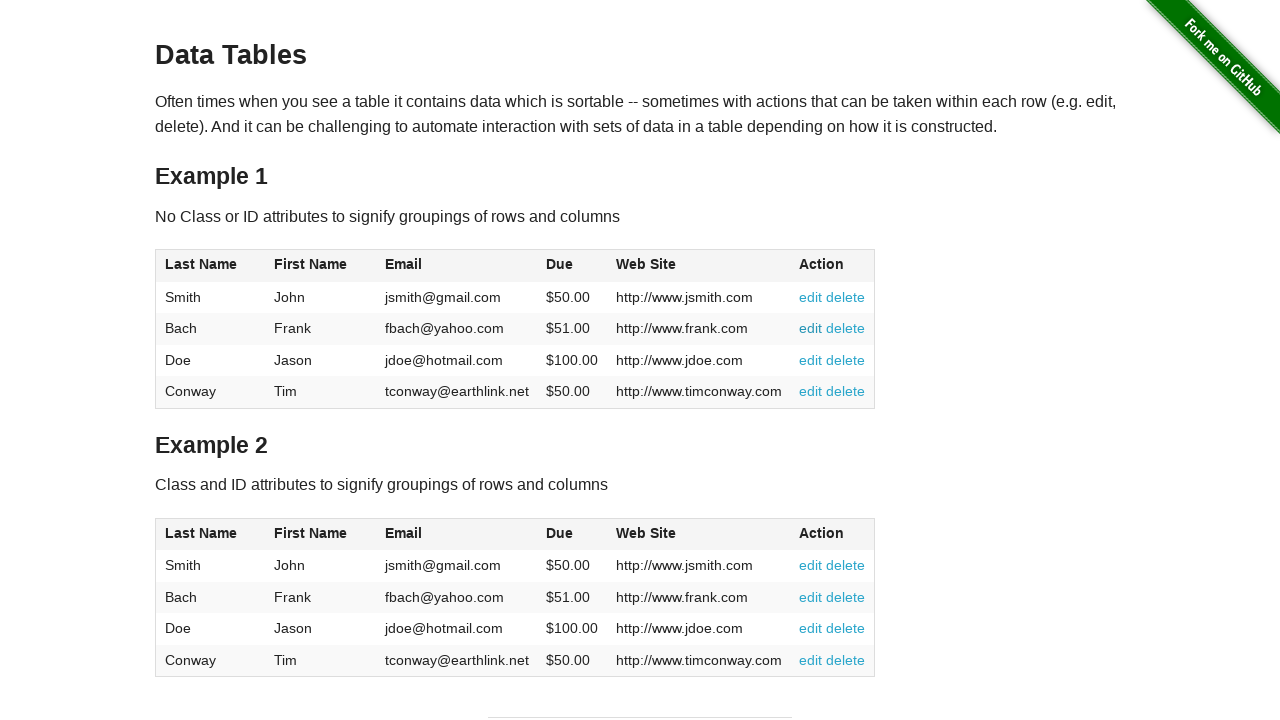

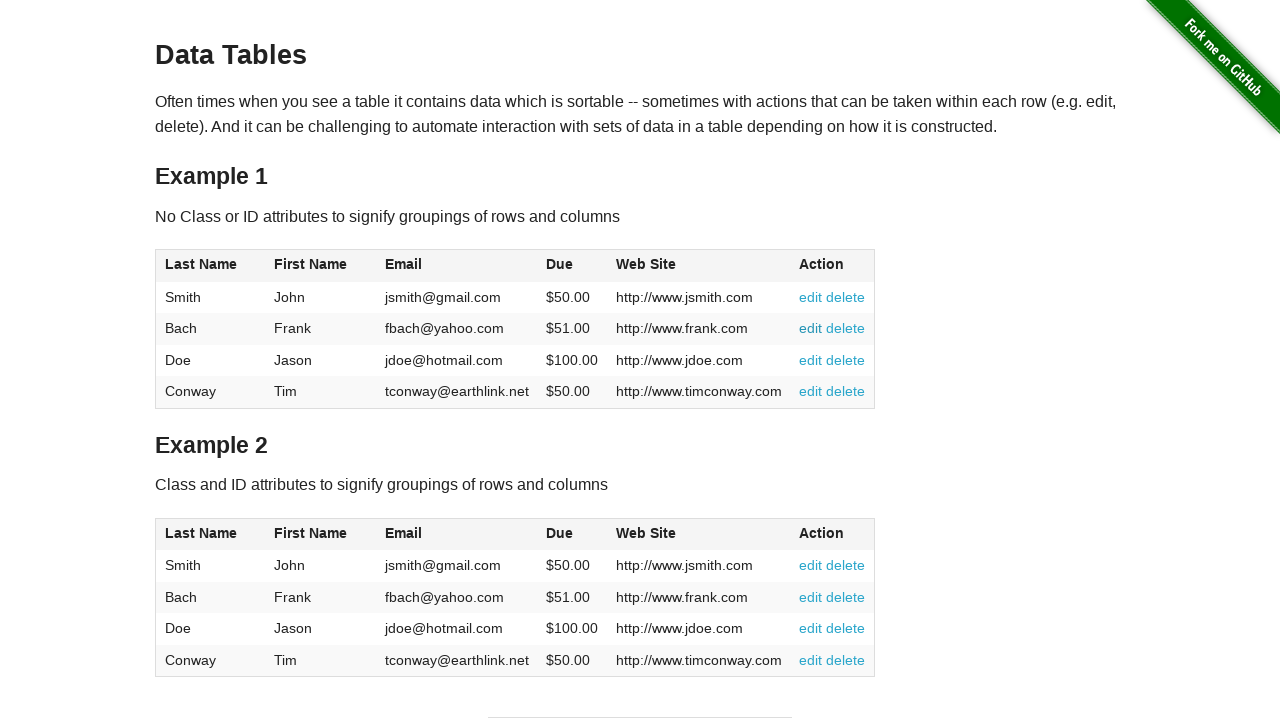